Navigates to the Porto Alegre open data portal traffic accident victims dataset page and verifies download buttons are present and clickable

Starting URL: https://dadosabertos.poa.br/dataset/acidentes-de-transito-vitimas

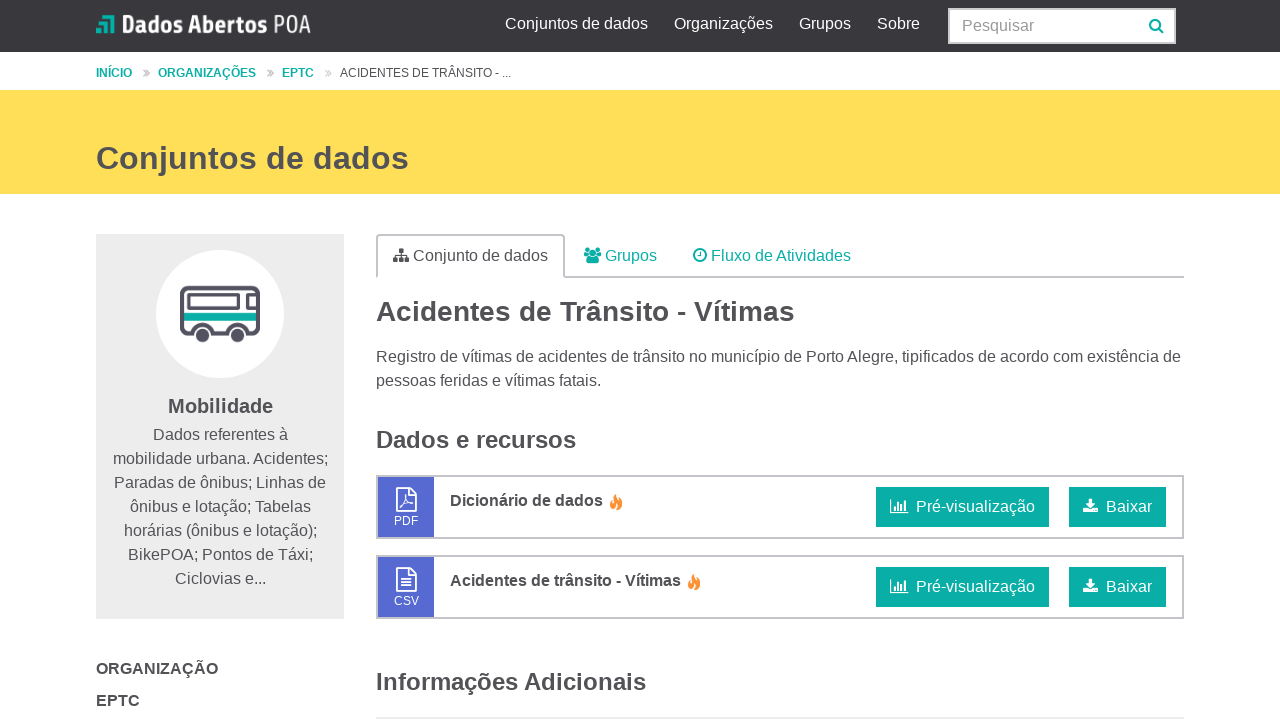

Waited for download buttons to be present on the traffic accident victims dataset page
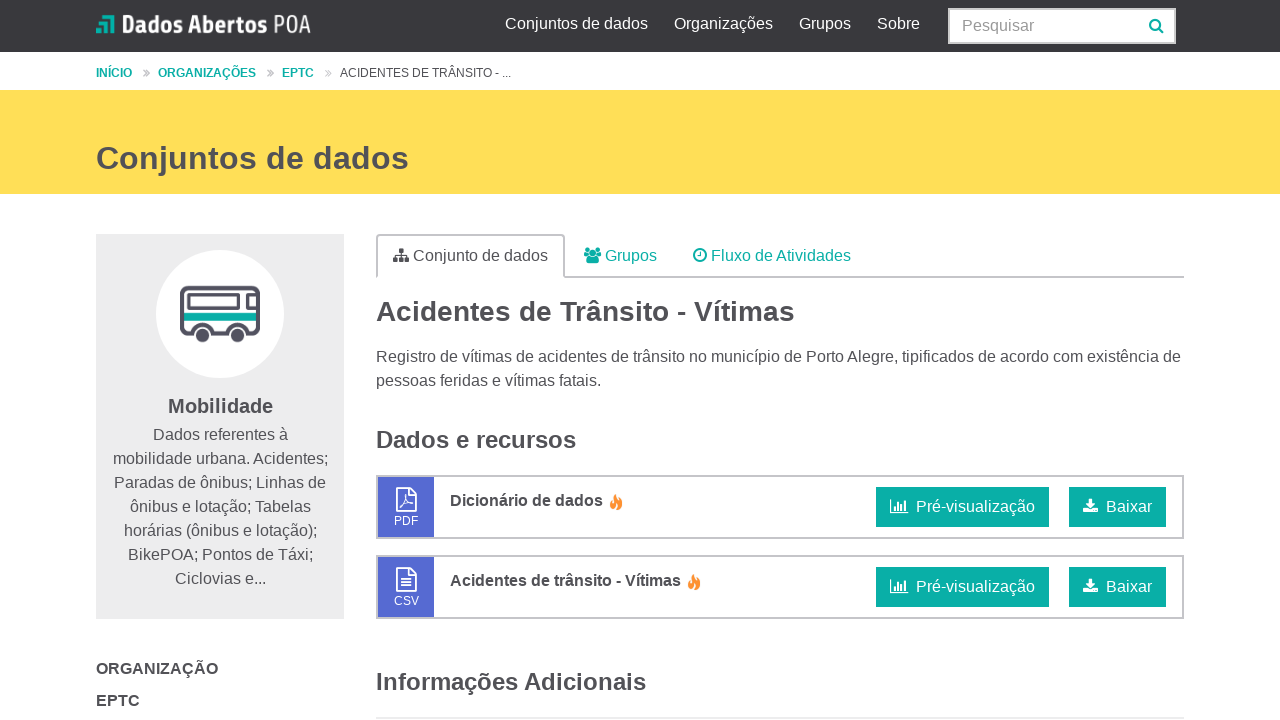

Located all download buttons with resource-url-analytics class
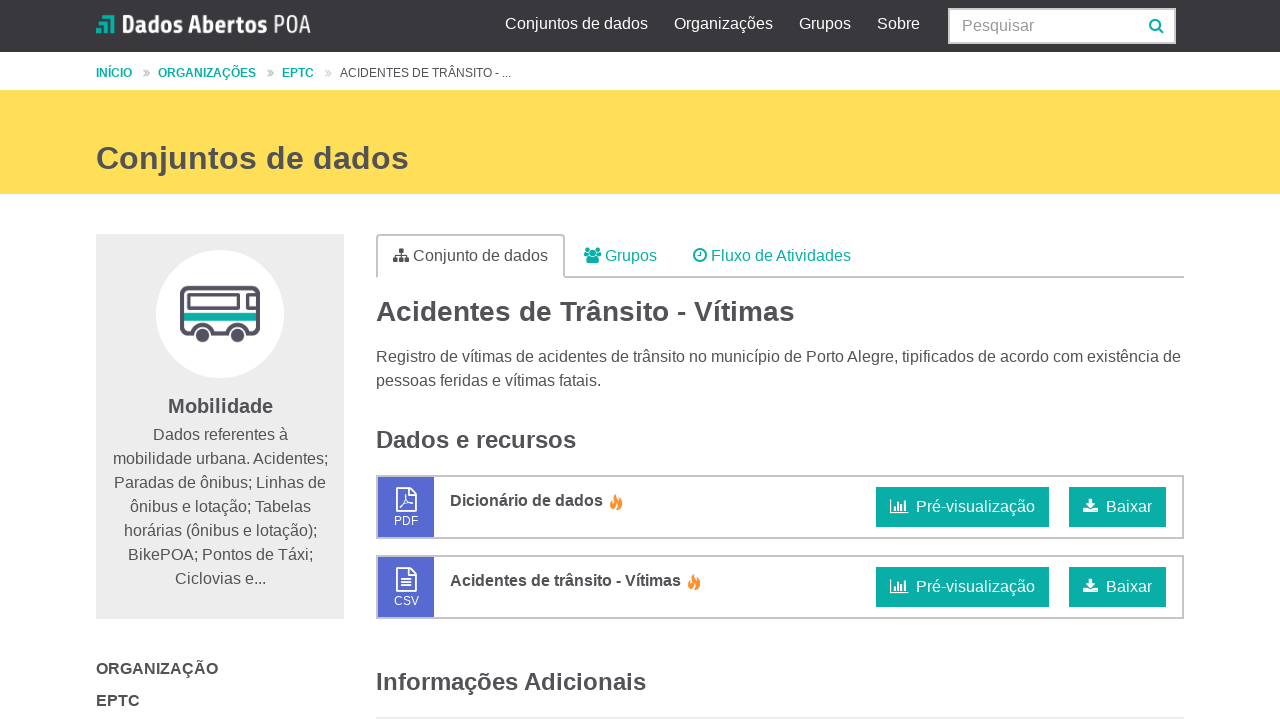

Waited for the second download button to become visible
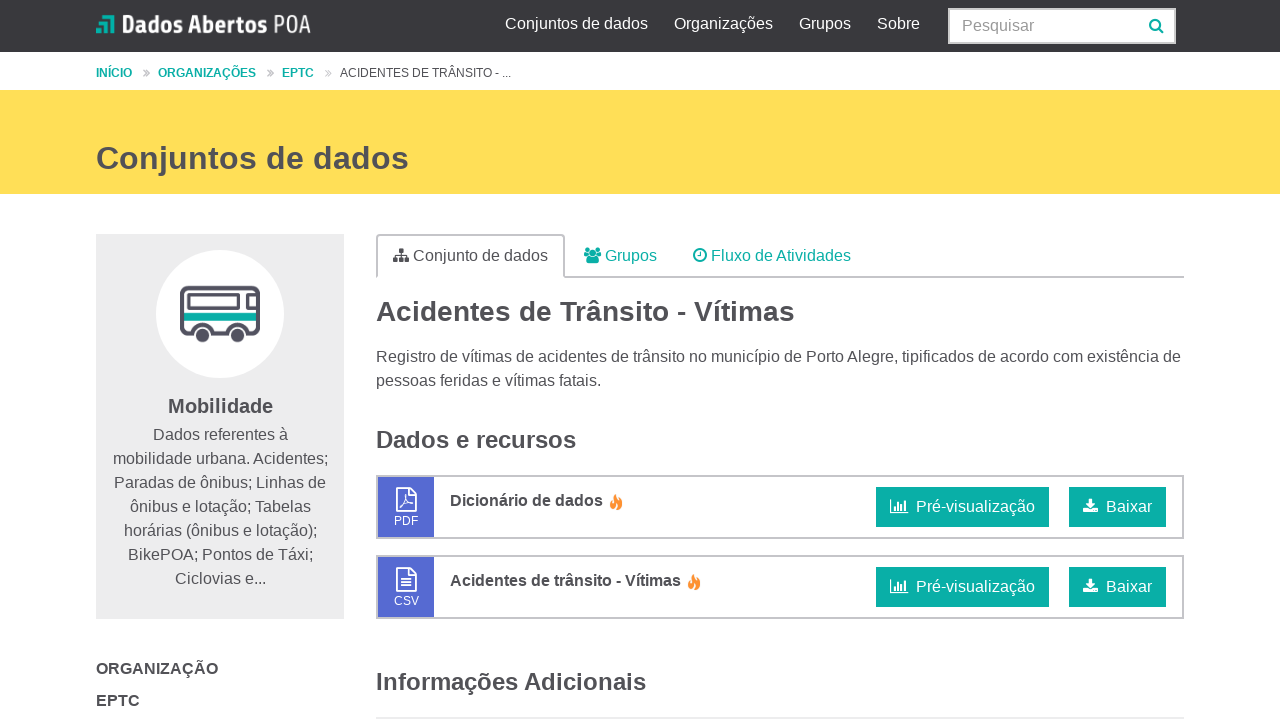

Clicked the second download button to initiate dataset download at (1118, 587) on .resource-url-analytics.btn.btn-primary >> nth=1
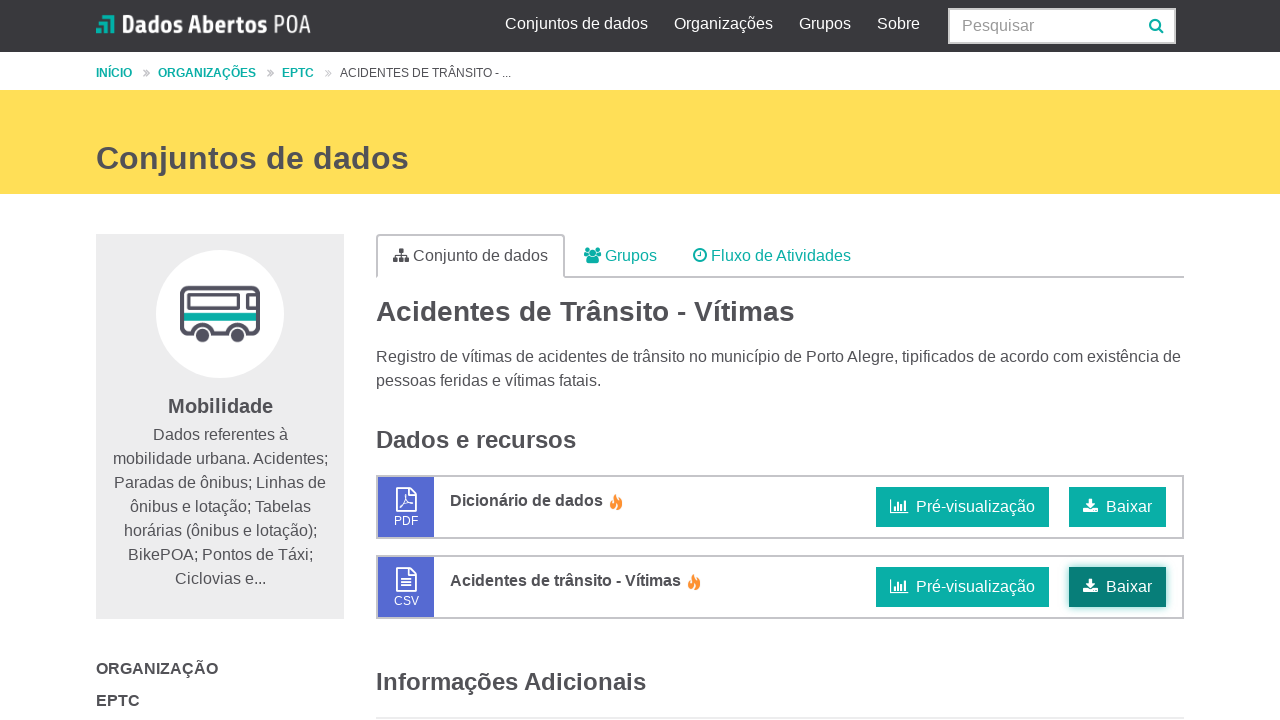

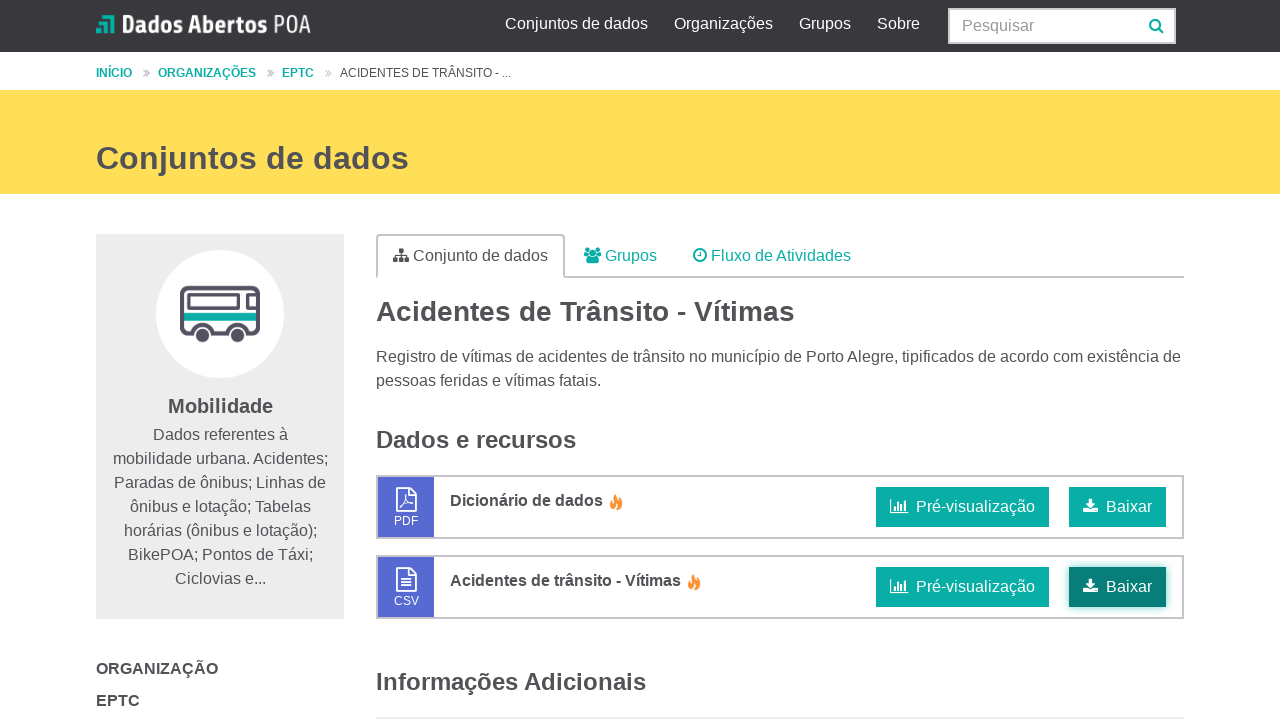